Tests editing a todo by double-clicking it, changing the text, and pressing Enter to save.

Starting URL: https://demo.playwright.dev/todomvc

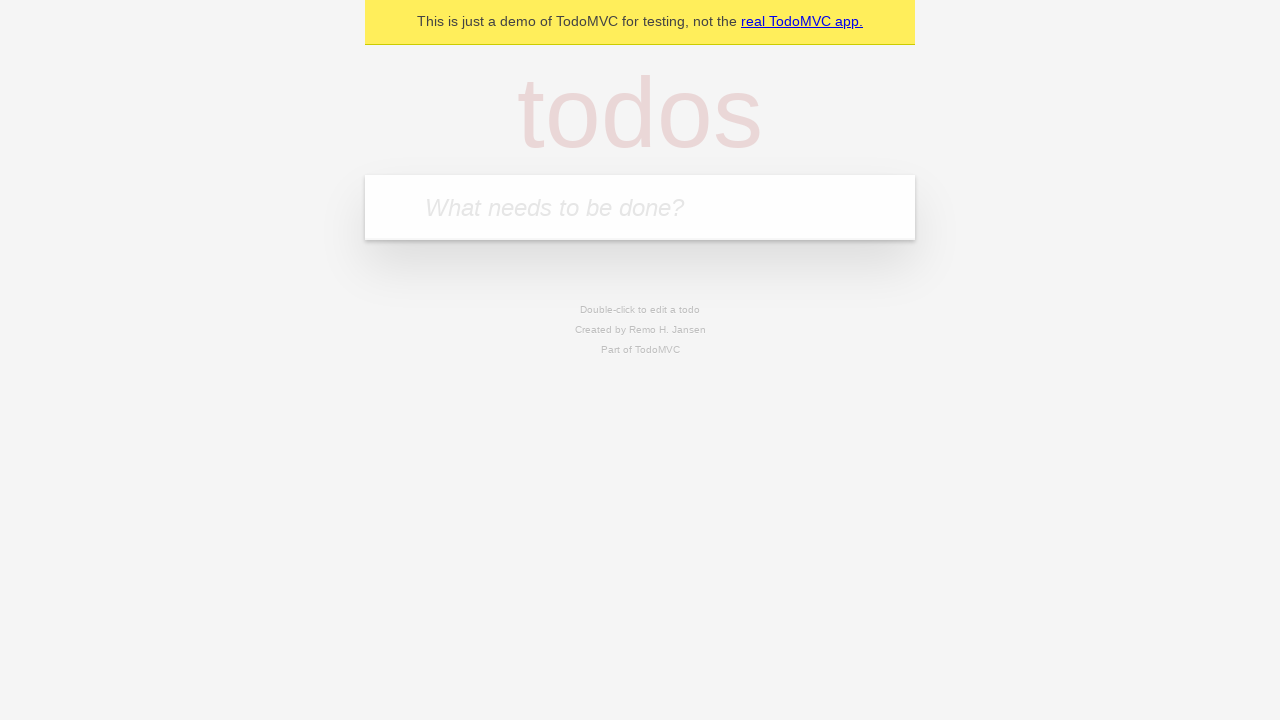

Clicked on the new todo input field at (640, 207) on input.new-todo
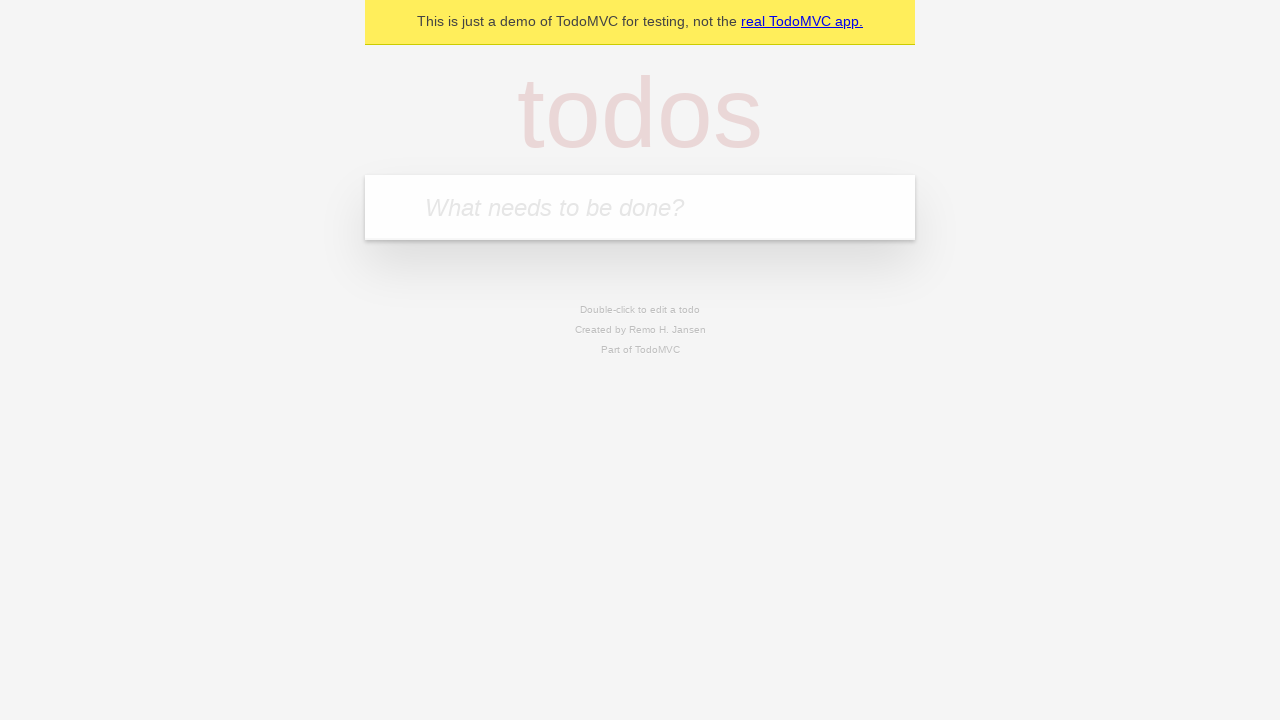

Filled new todo input with 'Buy fruits' on input.new-todo
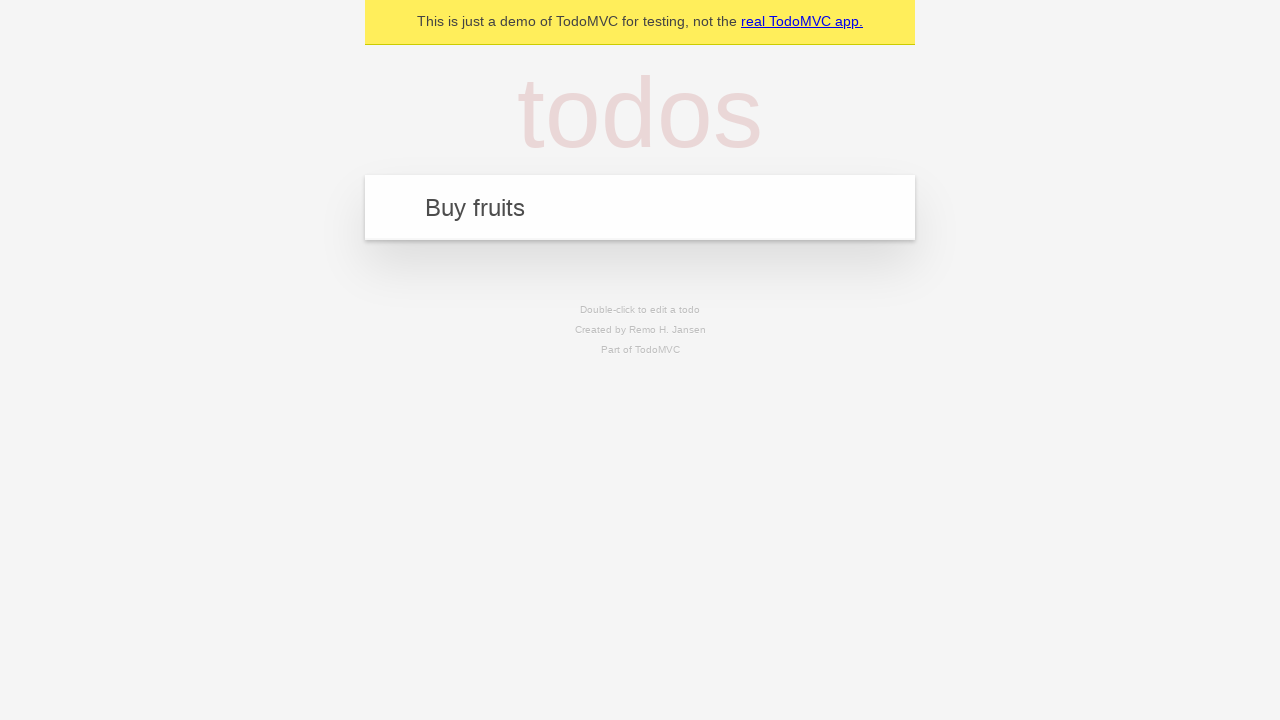

Pressed Enter to create the todo on input.new-todo
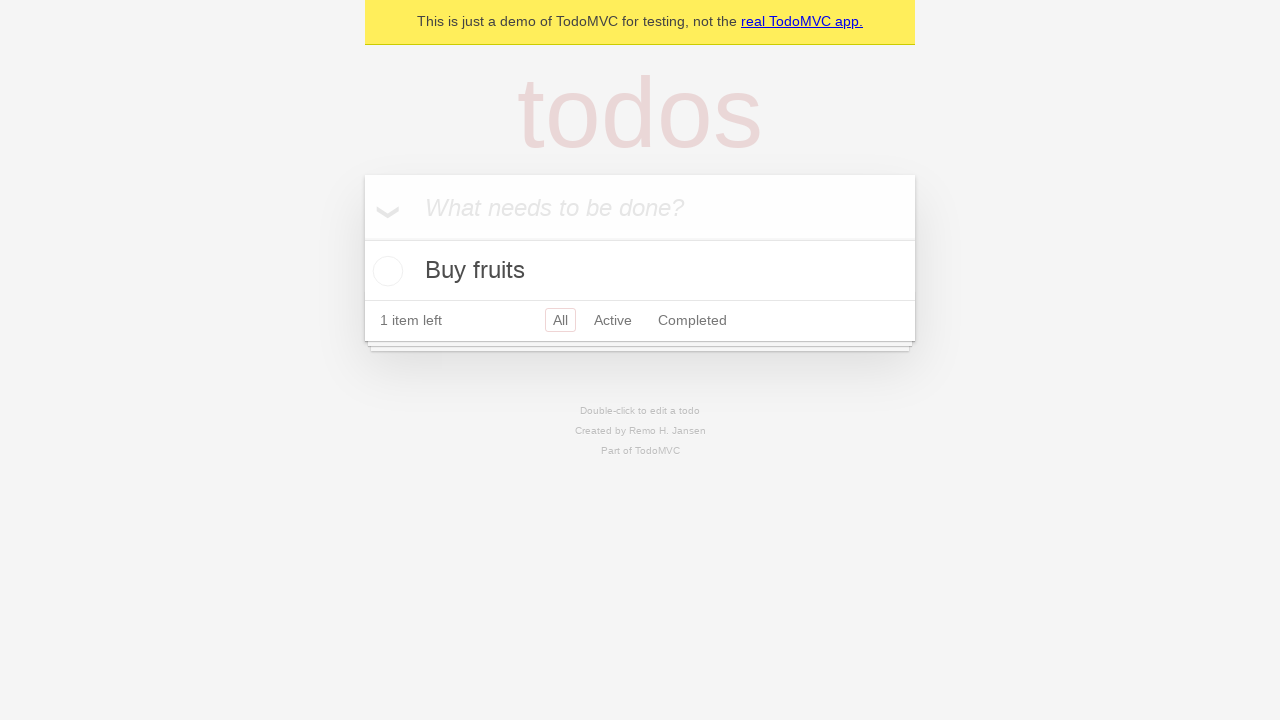

Double-clicked on the todo title to enter edit mode at (640, 271) on [data-testid='todo-title']
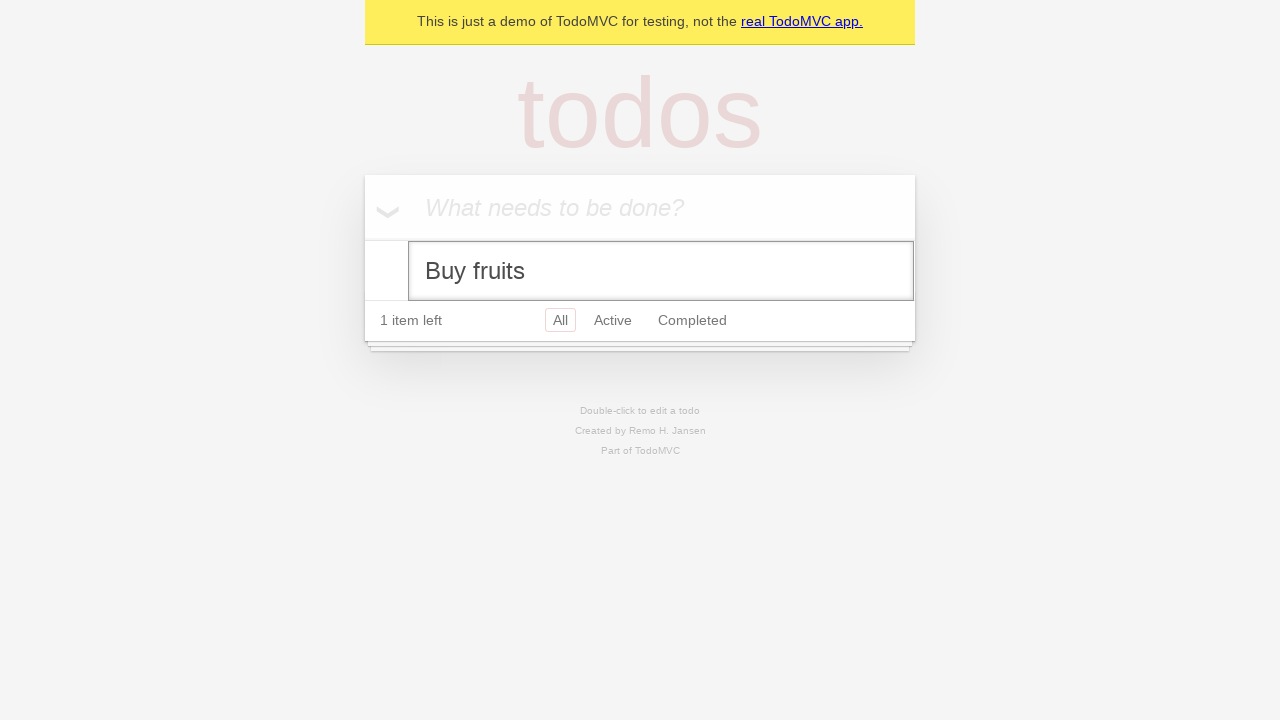

Filled edit field with 'Water the plants' on .edit
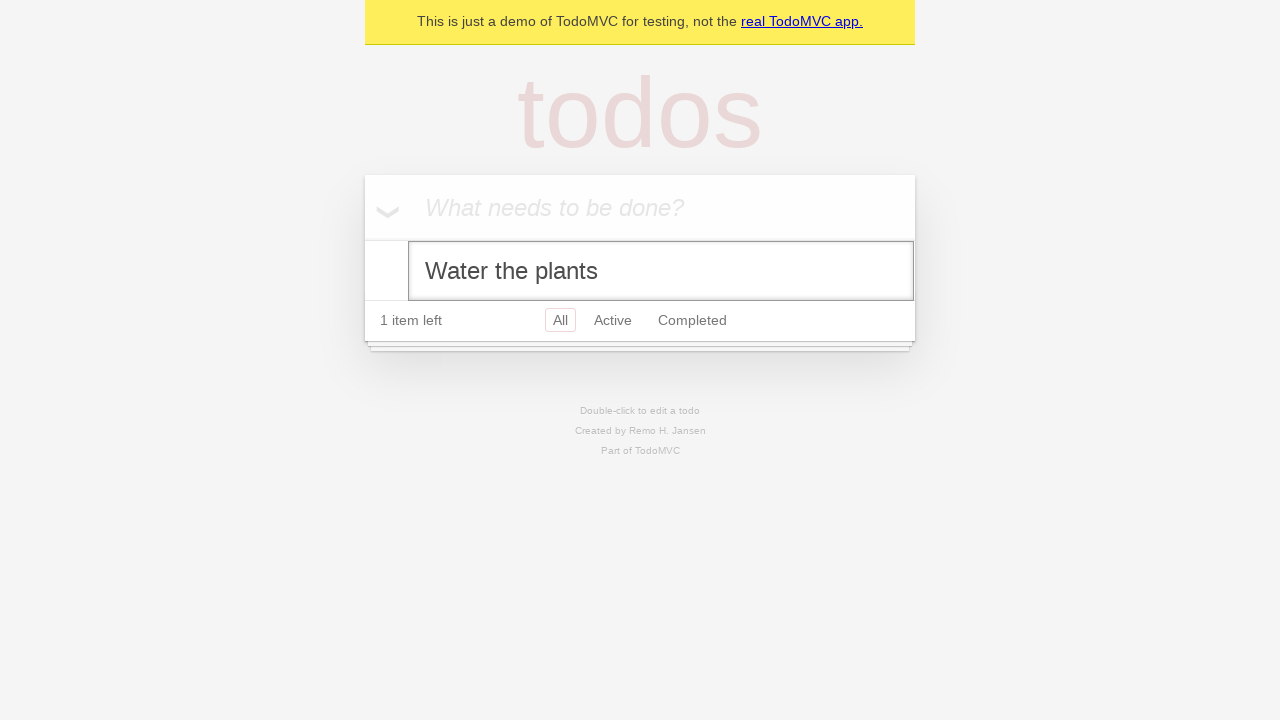

Pressed Enter to save the edited todo on .edit
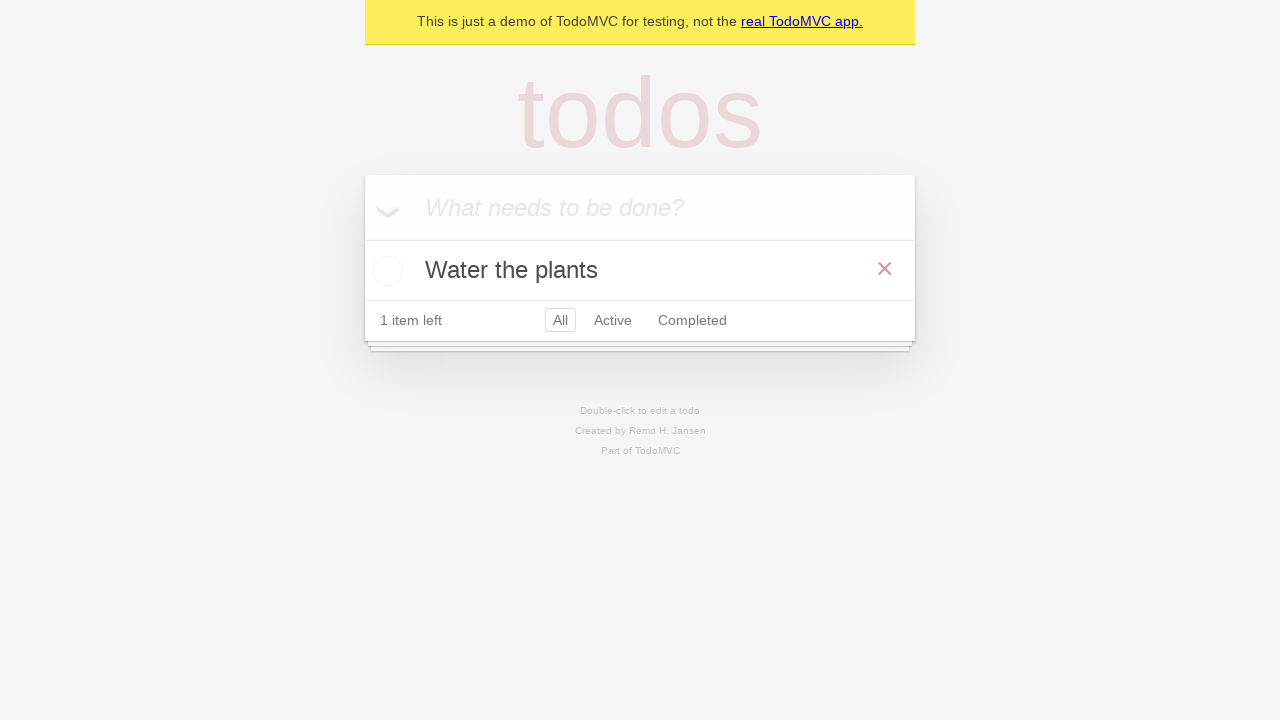

Verified the updated todo is displayed
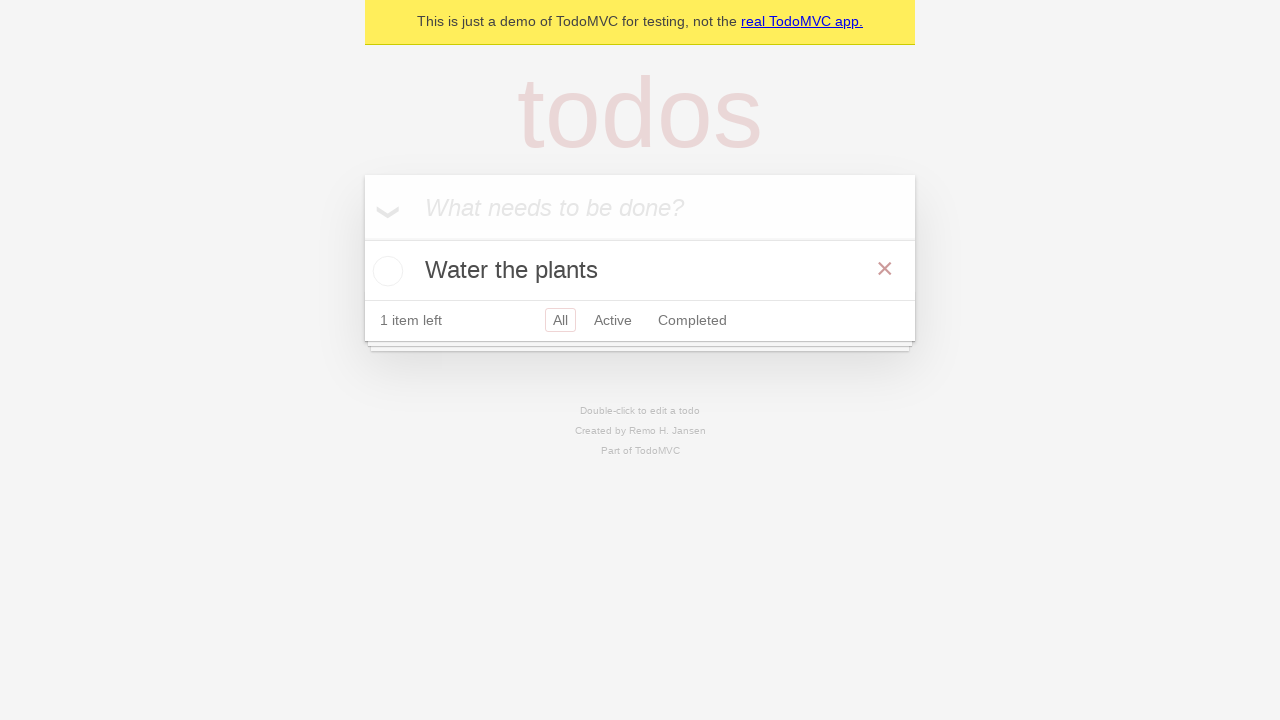

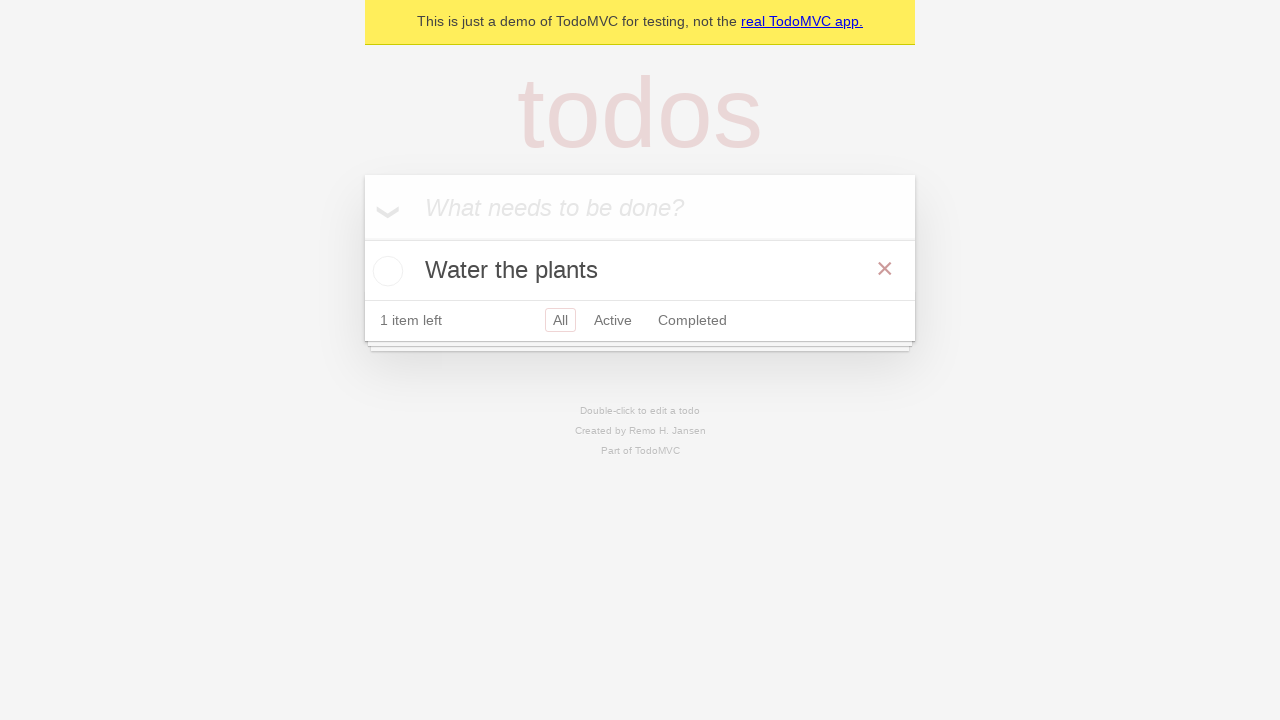